Navigates to GitHub homepage and verifies the page loads successfully by checking that the page title is present.

Starting URL: https://github.com

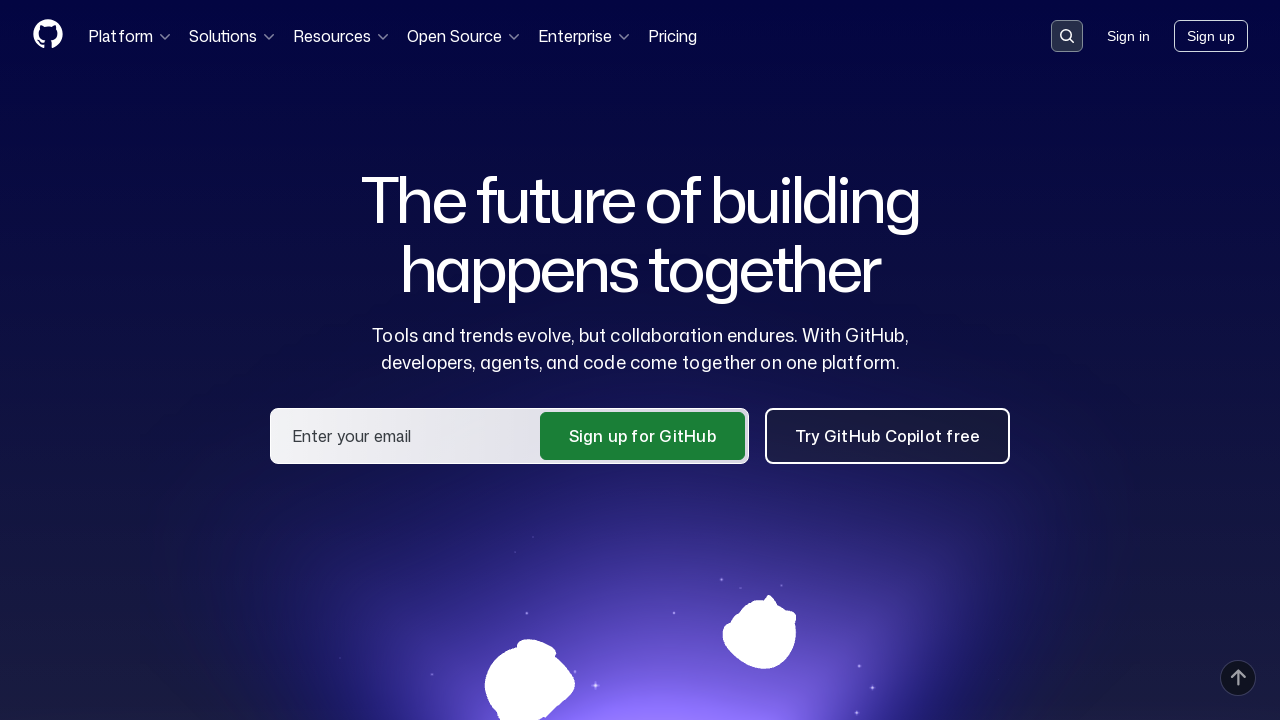

Navigated to GitHub homepage
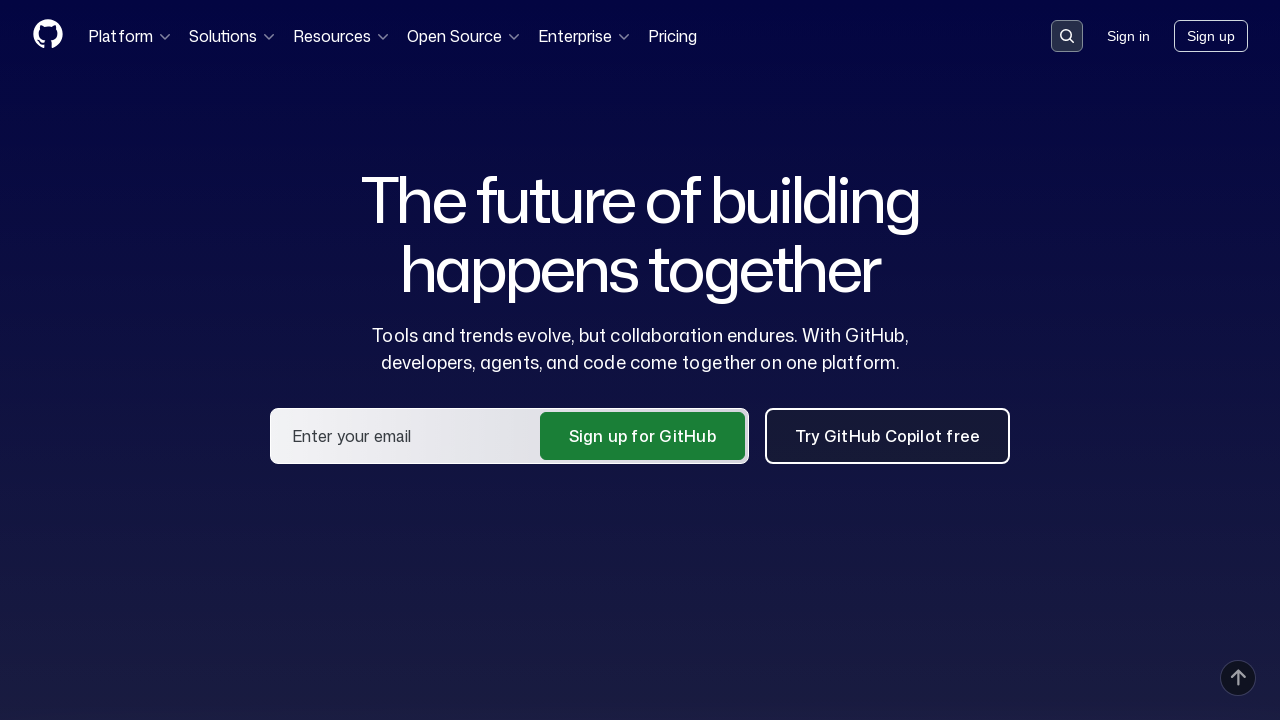

Page loaded successfully (domcontentloaded state reached)
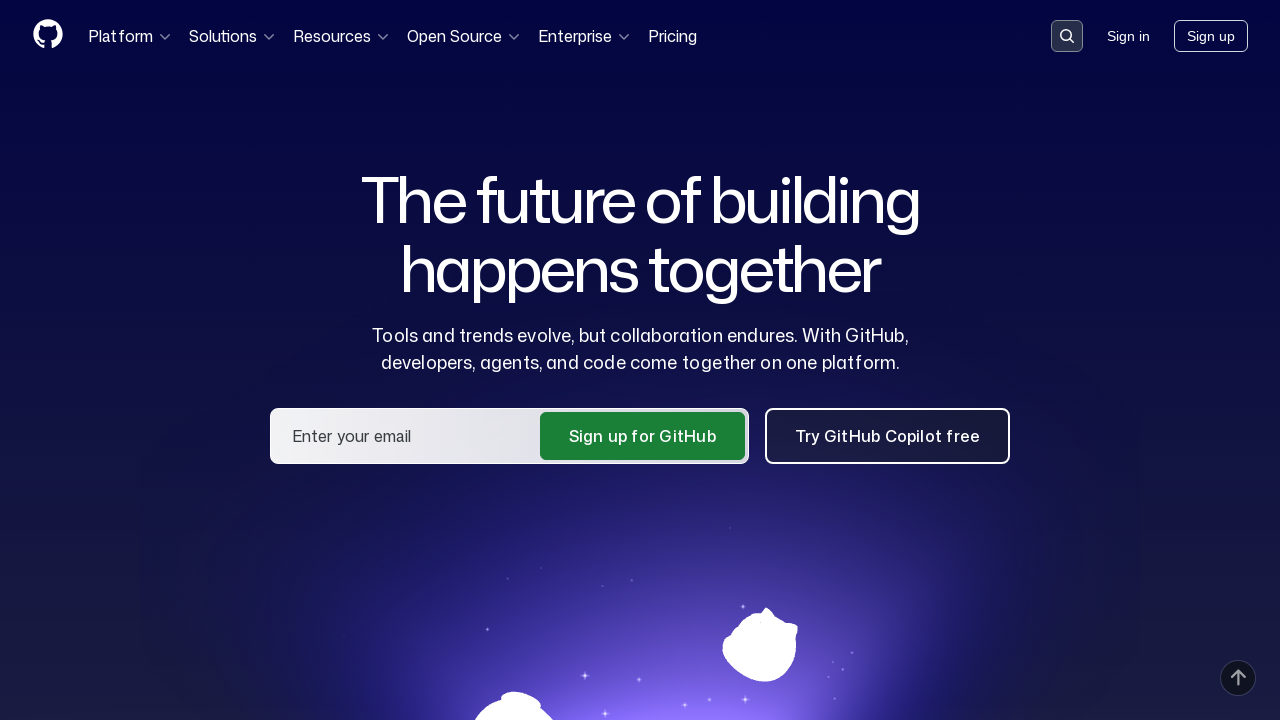

Verified page title contains 'GitHub'
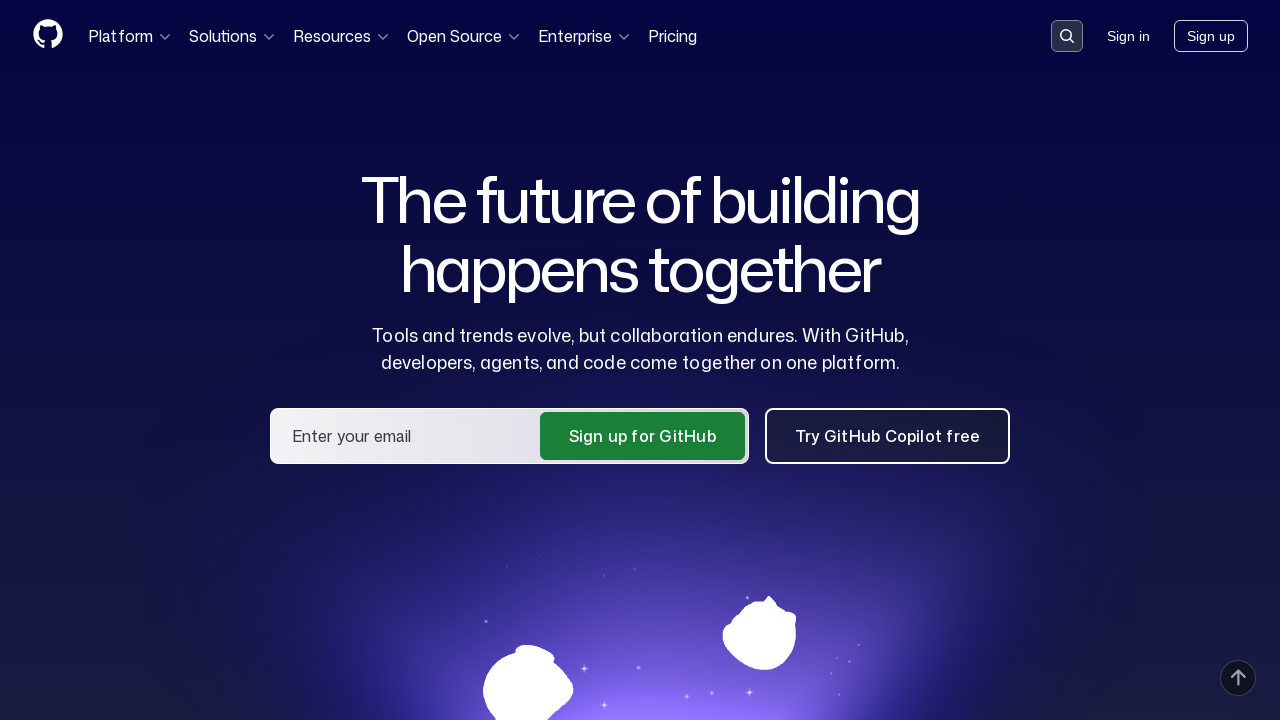

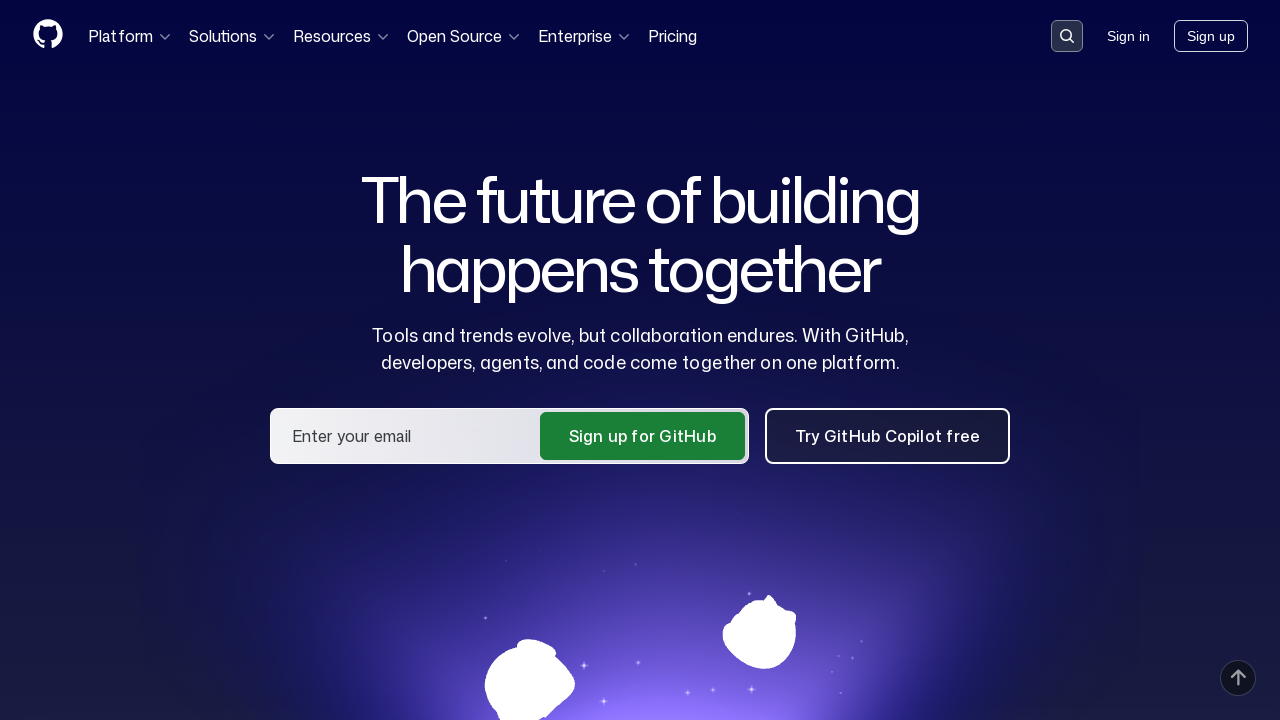